Tests enabling a disabled input field by clicking the Enable button and waiting for it to become enabled

Starting URL: https://practice.cydeo.com/dynamic_controls

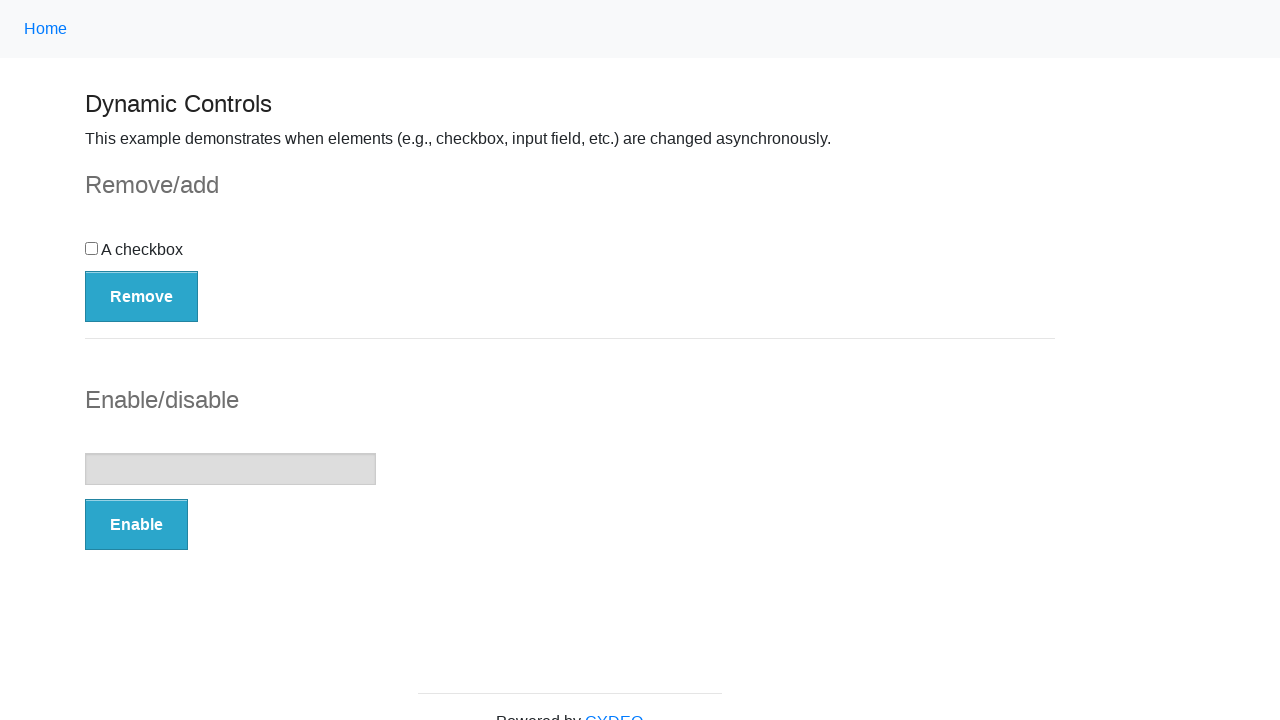

Clicked Enable button to enable the input field at (136, 525) on button:has-text('Enable')
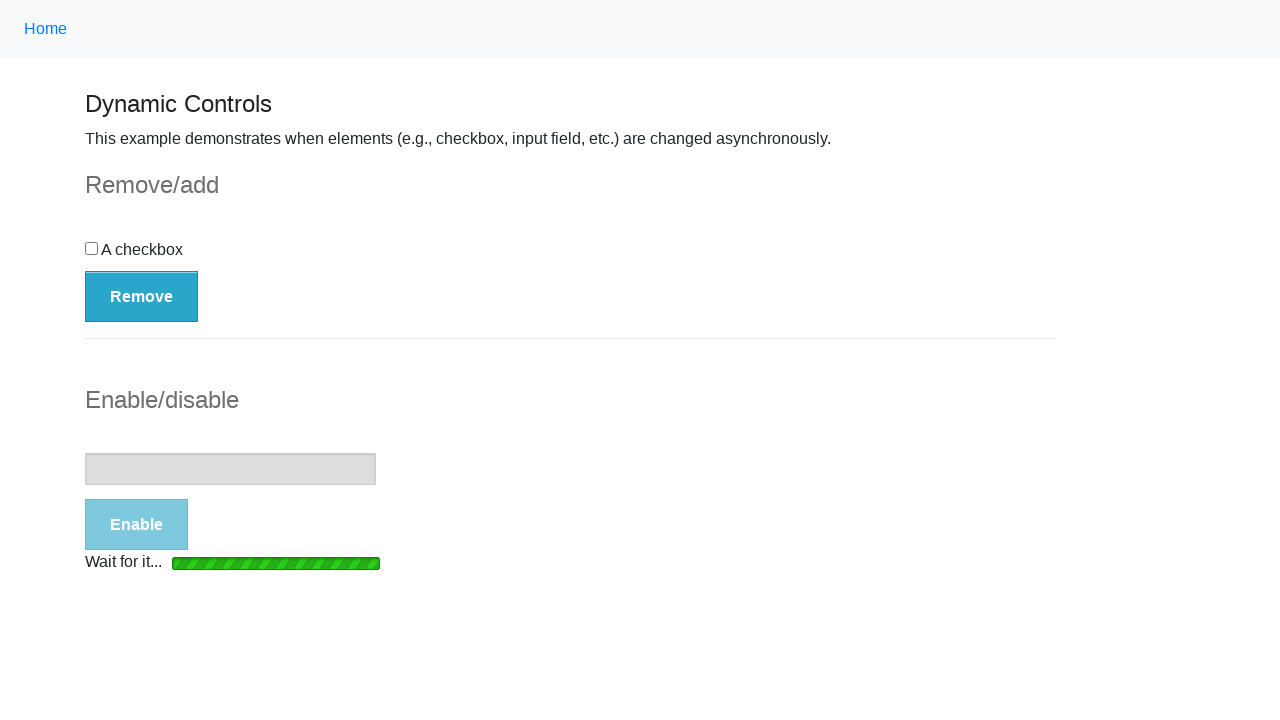

Loading bar disappeared
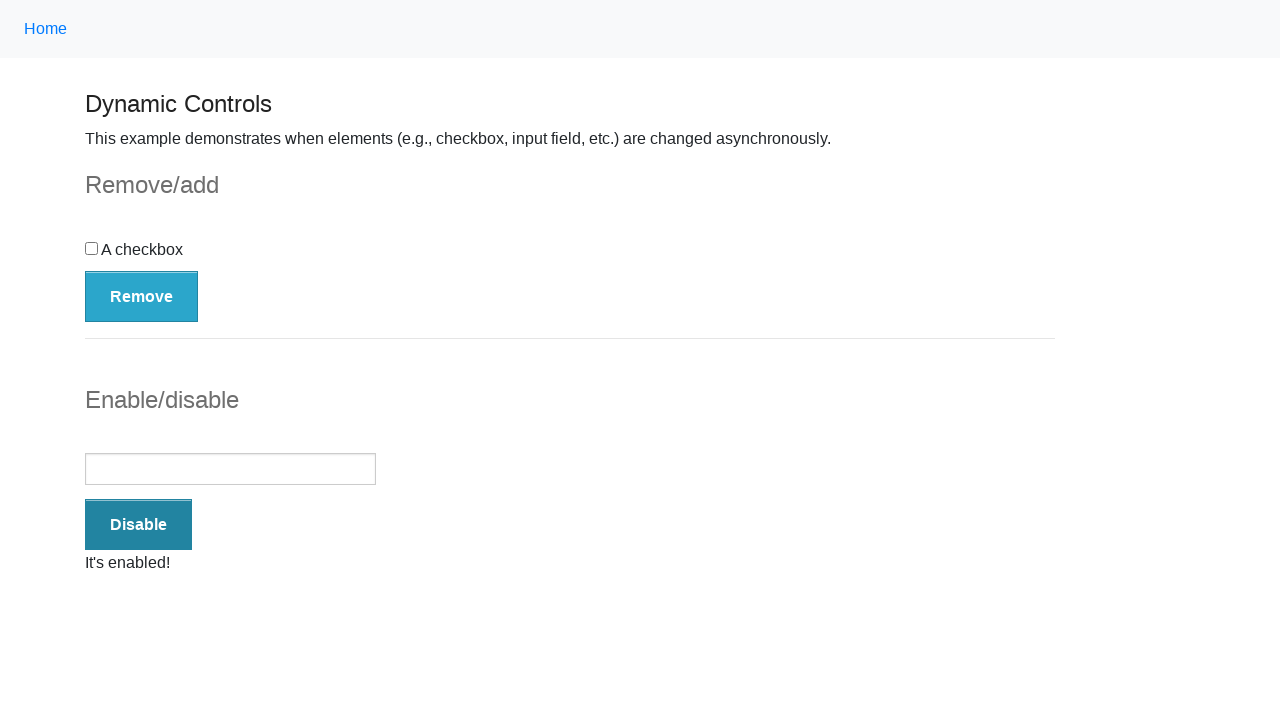

Success message 'It's enabled!' appeared
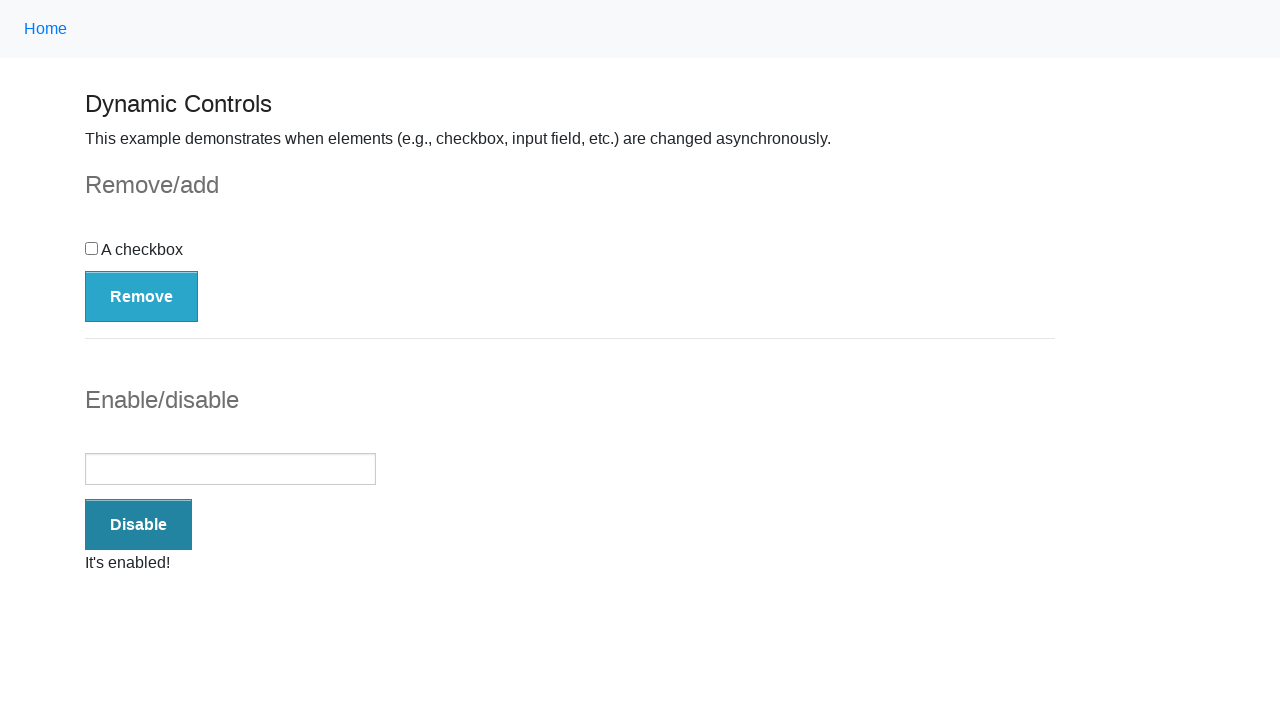

Verified that input field is enabled
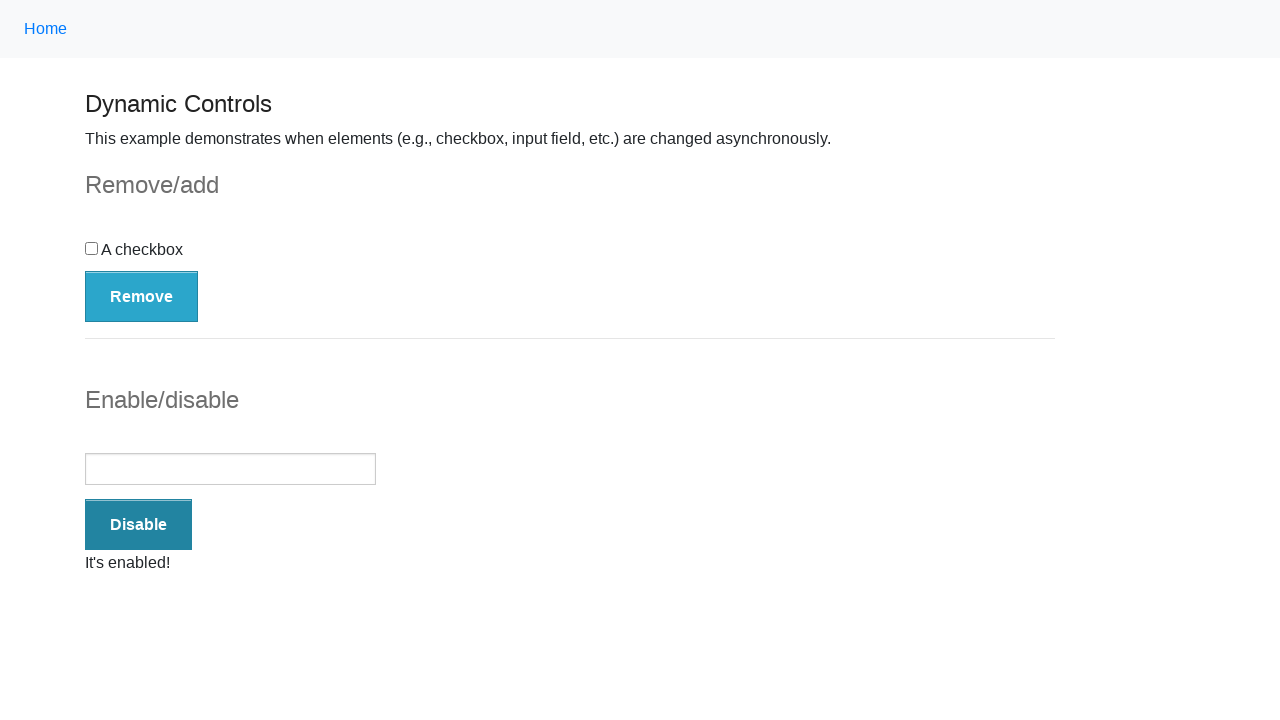

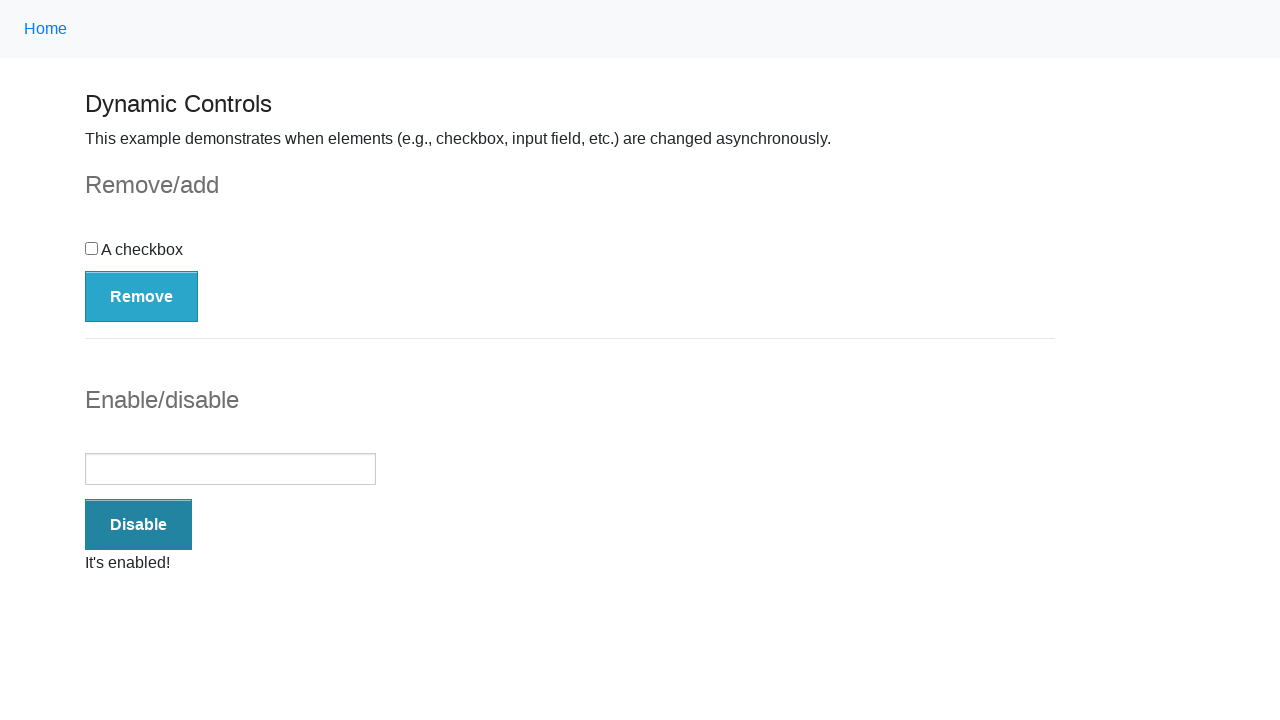